Navigates to the About Us page and interacts with the carousel controls for Industries We Serve section

Starting URL: https://www.tranktechnologies.com/

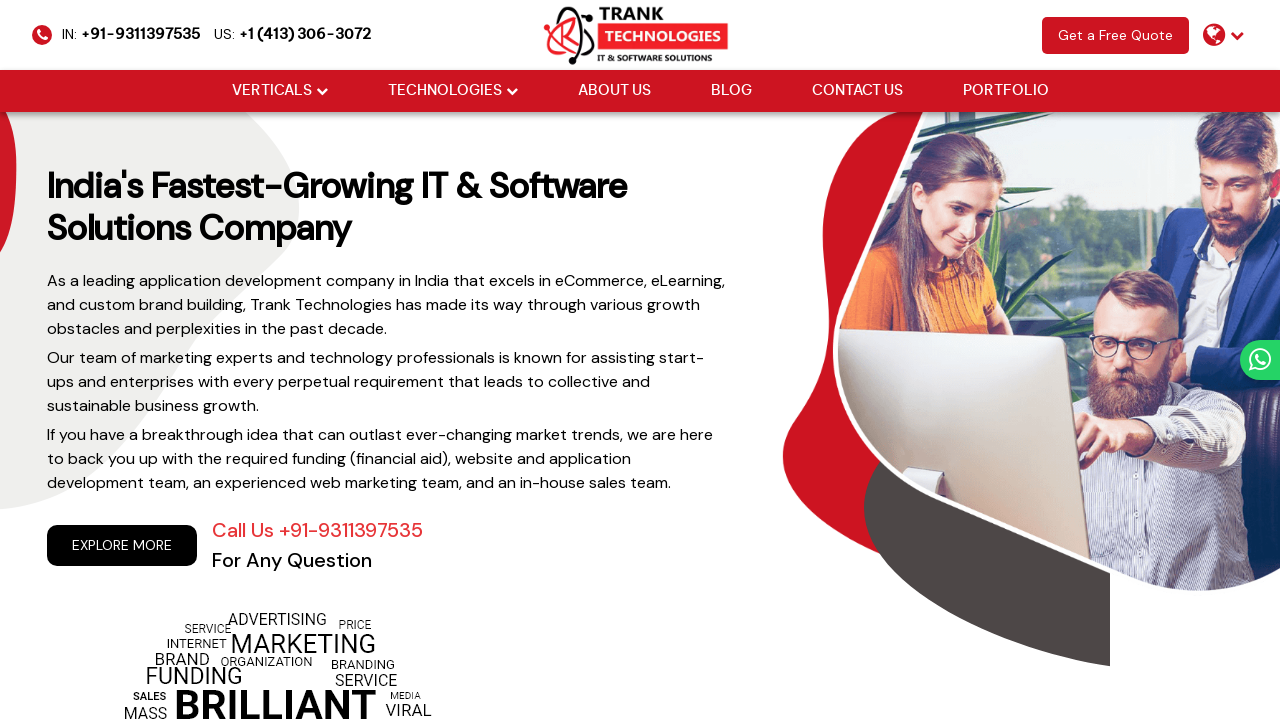

Clicked About Us link in navigation at (614, 91) on xpath=//ul[@class='cm-flex-type-2']//a[normalize-space()='About us']
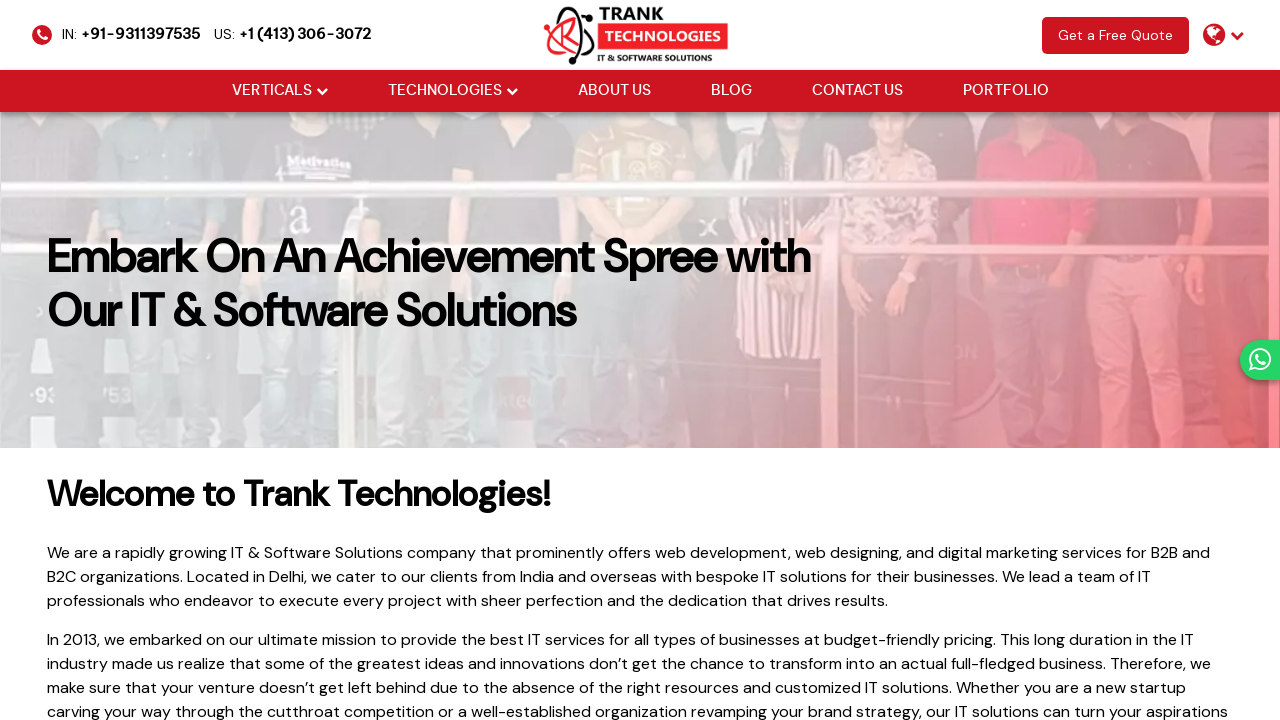

Next button on carousel loaded
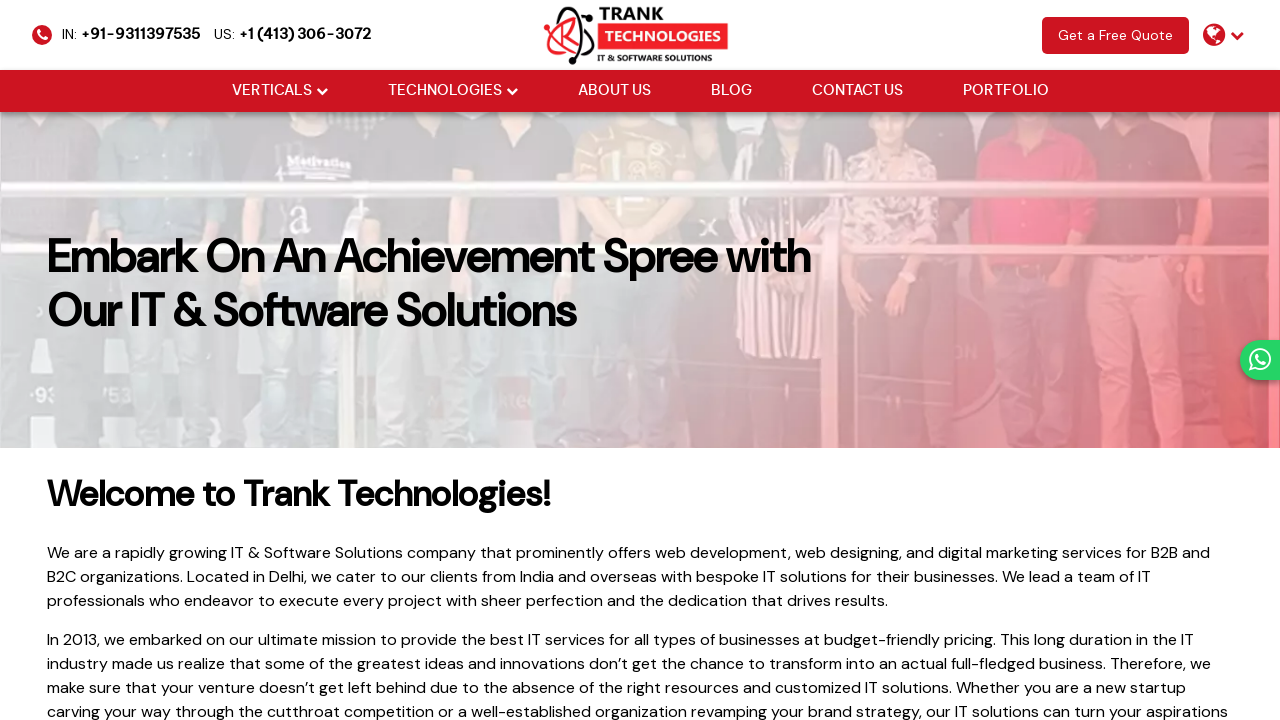

Clicked Next button on Industries We Serve carousel at (1241, 700) on xpath=//button[@aria-label='Next']
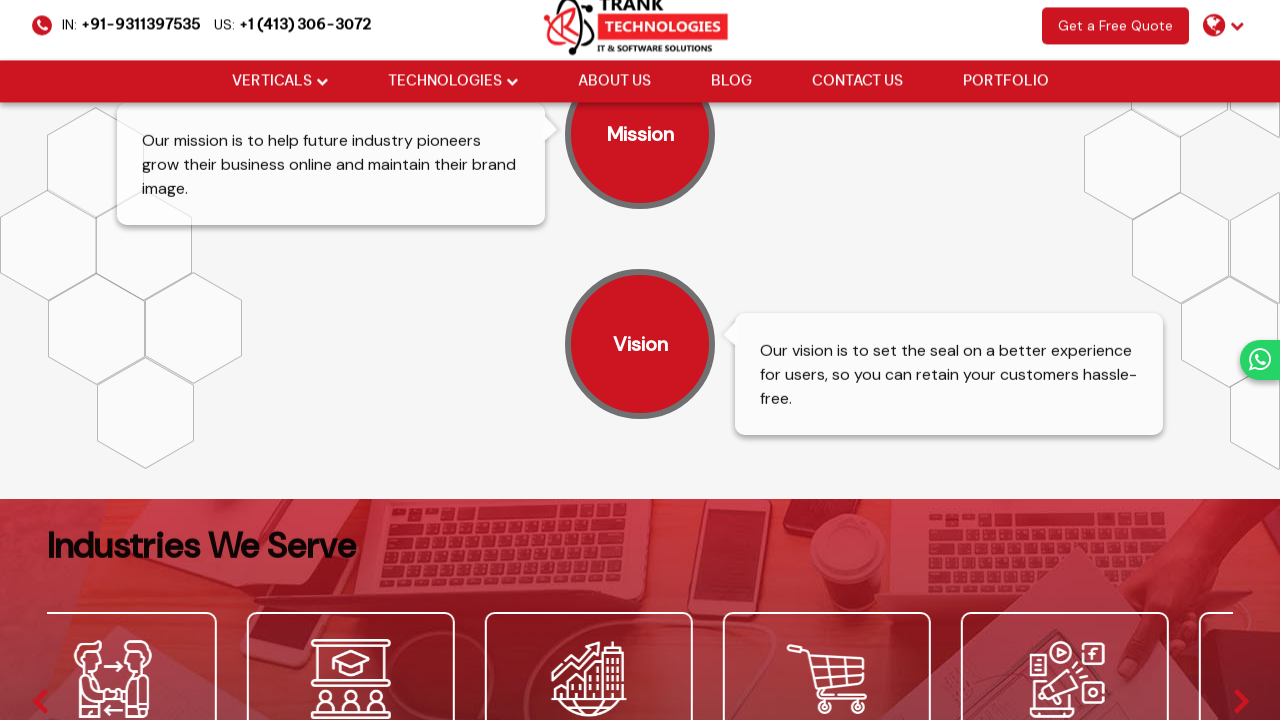

Waited 2 seconds for carousel transition
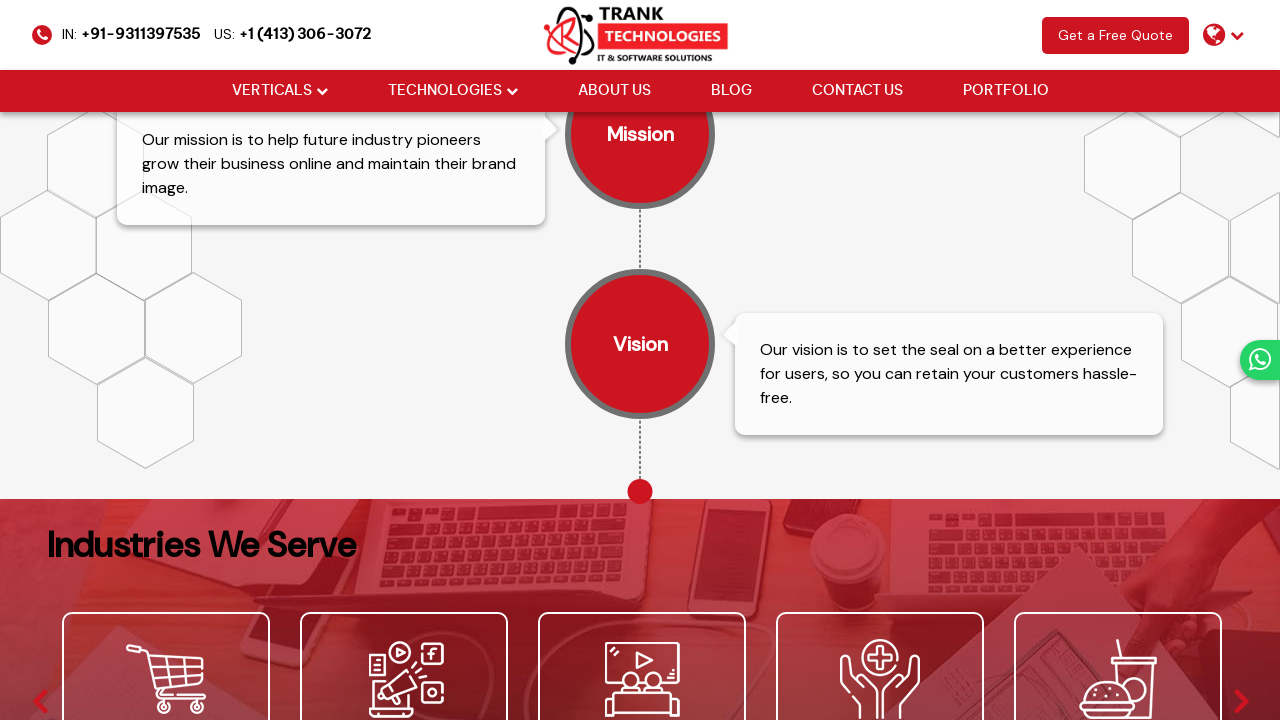

Clicked Previous button on Industries We Serve carousel at (39, 700) on xpath=//button[@aria-label='Previous']
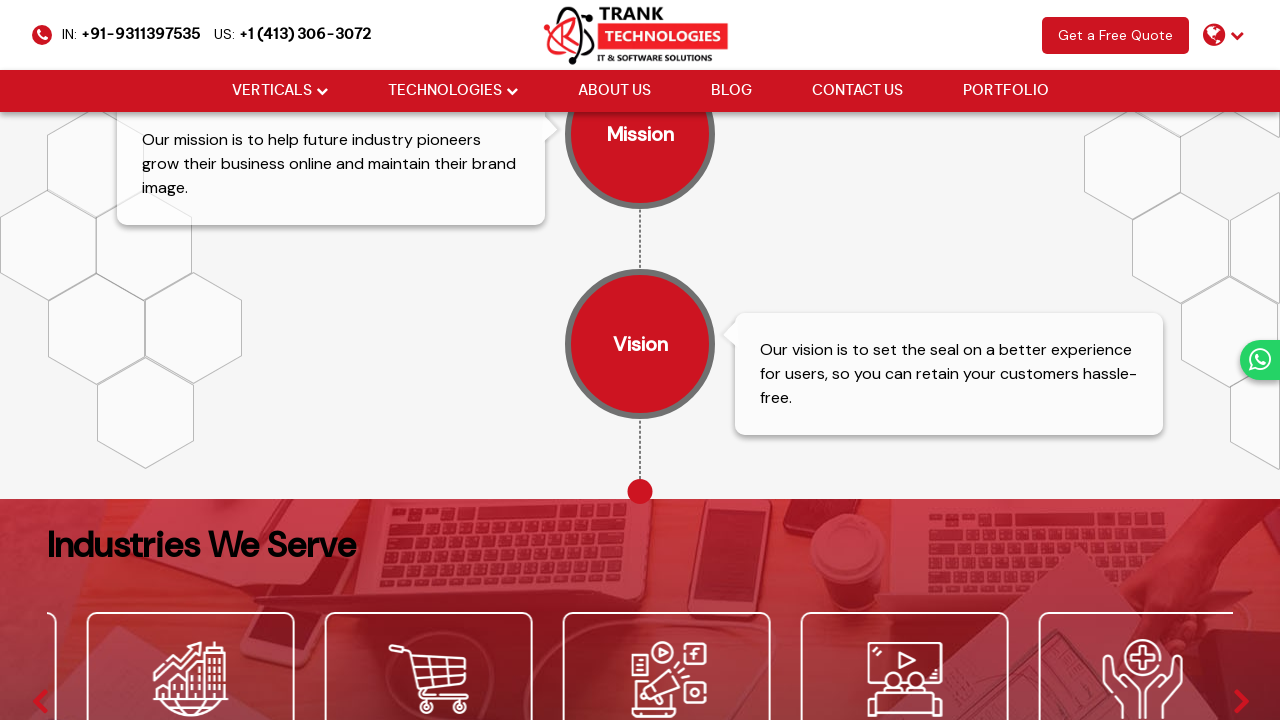

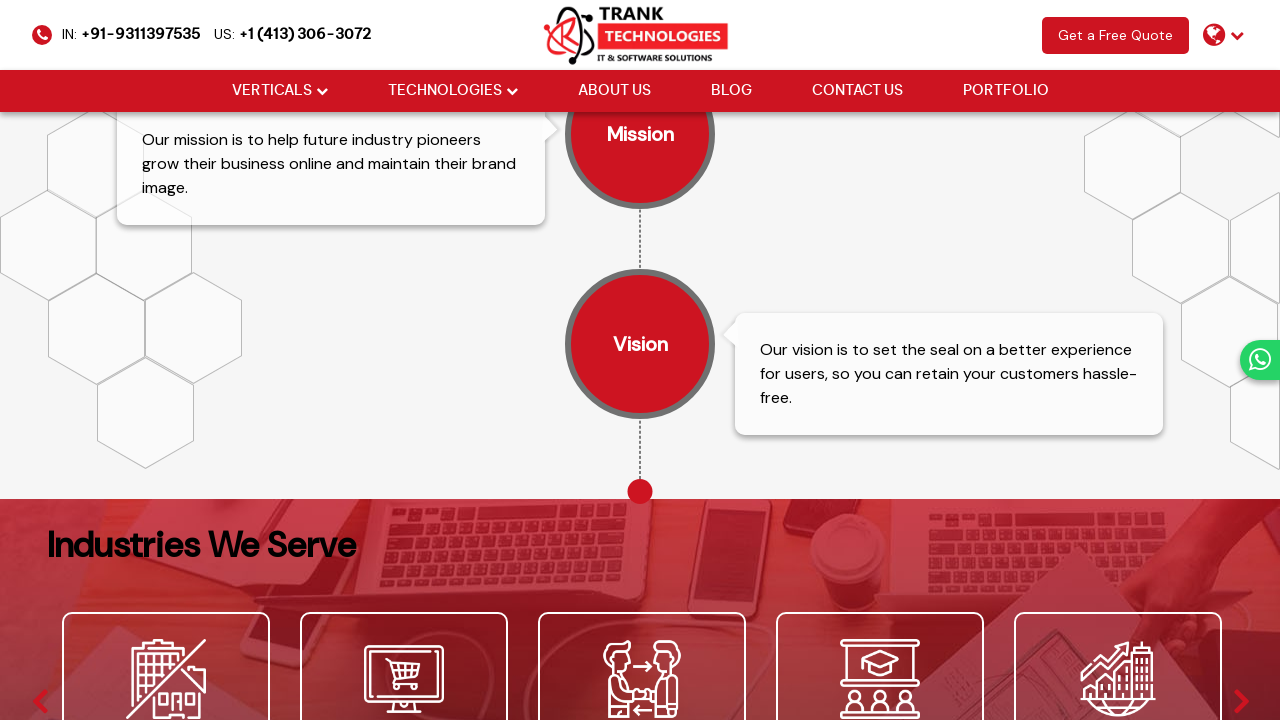